Tests checkbox unchecking functionality by unchecking the last checkbox on the page

Starting URL: https://the-internet.herokuapp.com/checkboxes

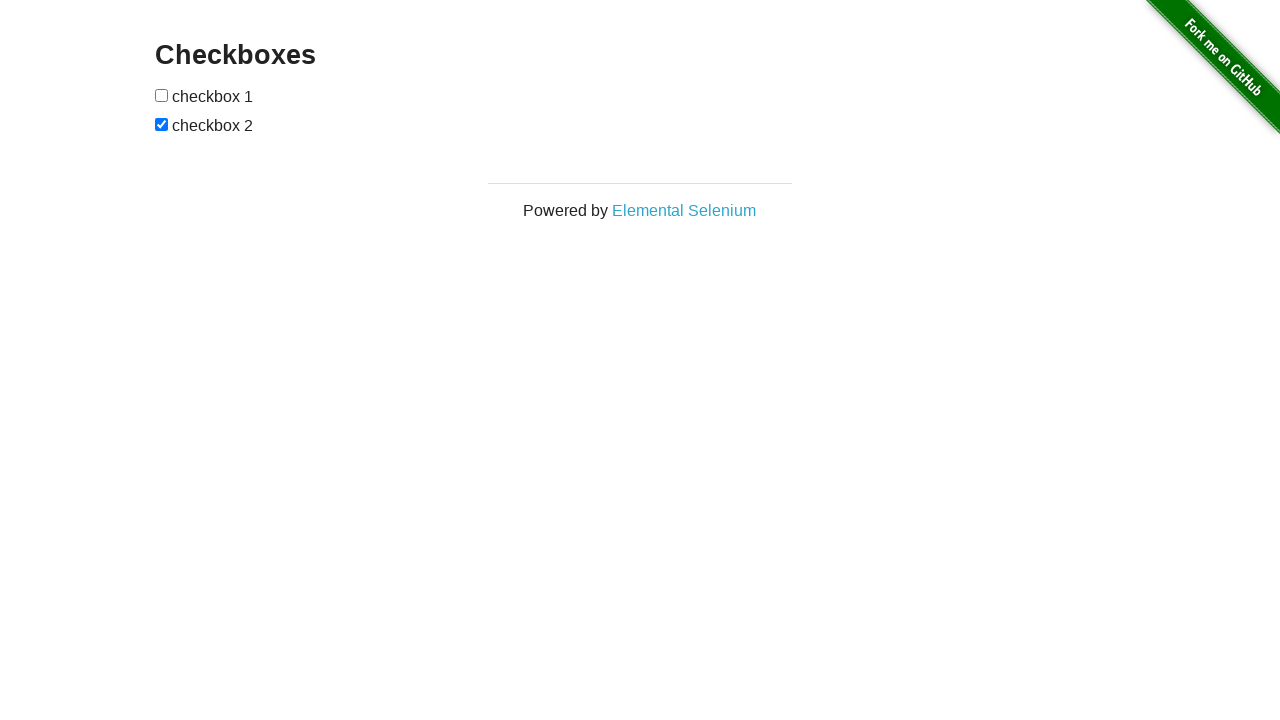

Navigated to checkbox test page
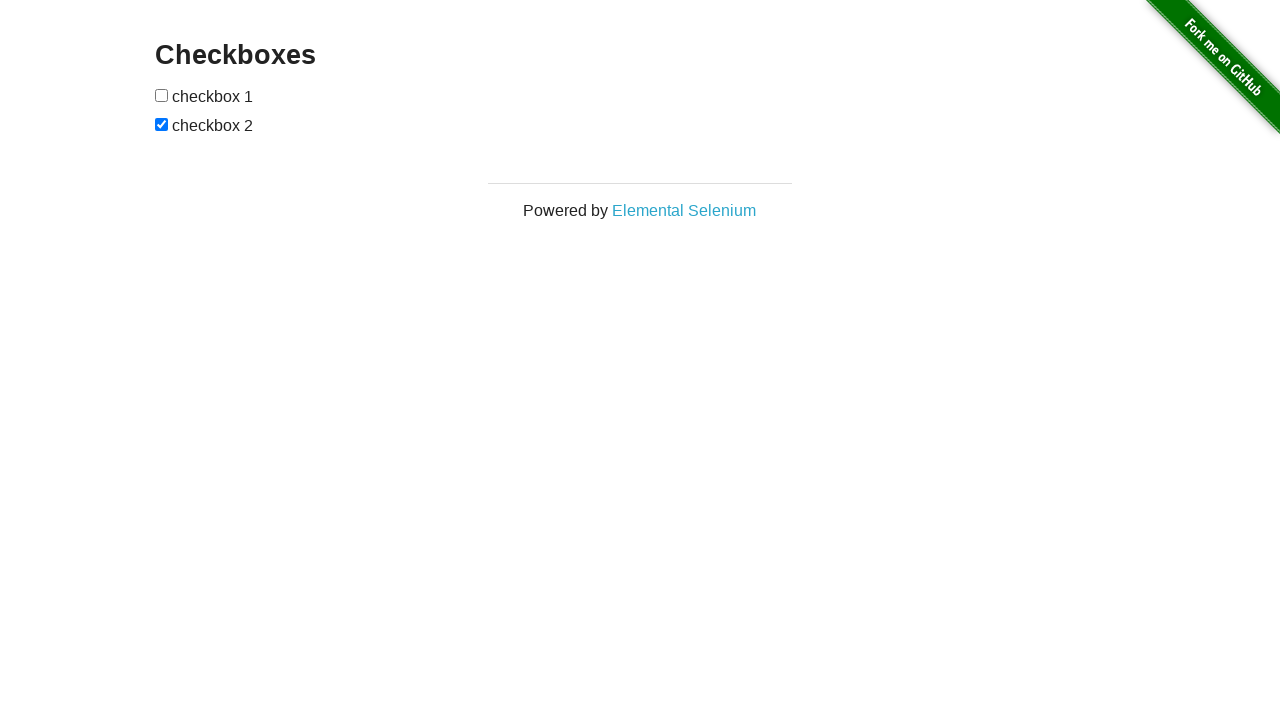

Unchecked the last checkbox on the page at (162, 124) on internal:role=checkbox >> nth=-1
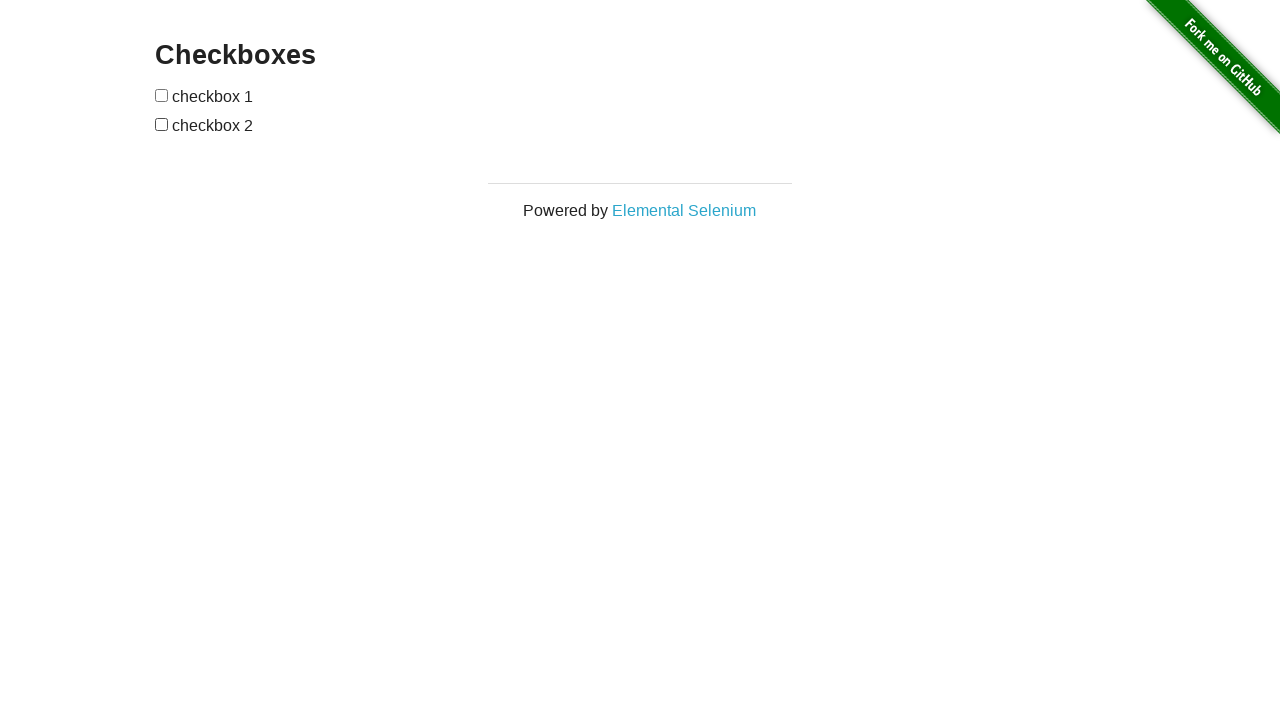

Waited 500ms to verify checkbox state change
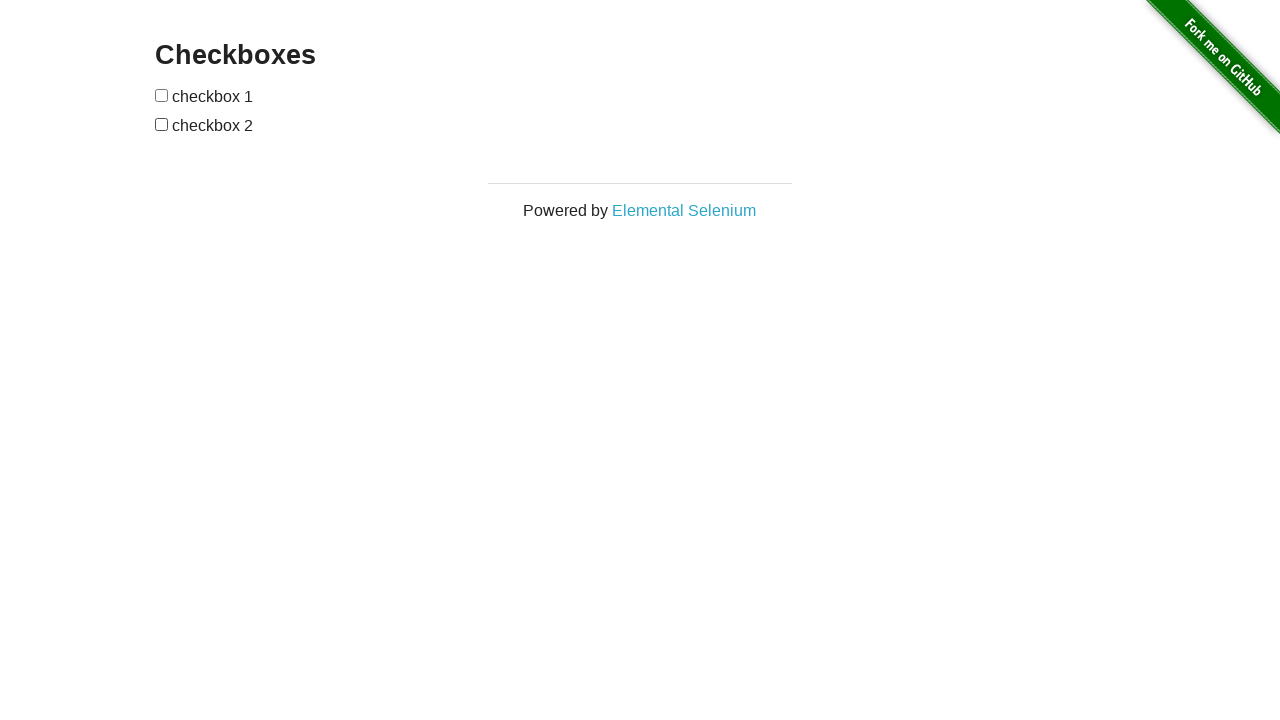

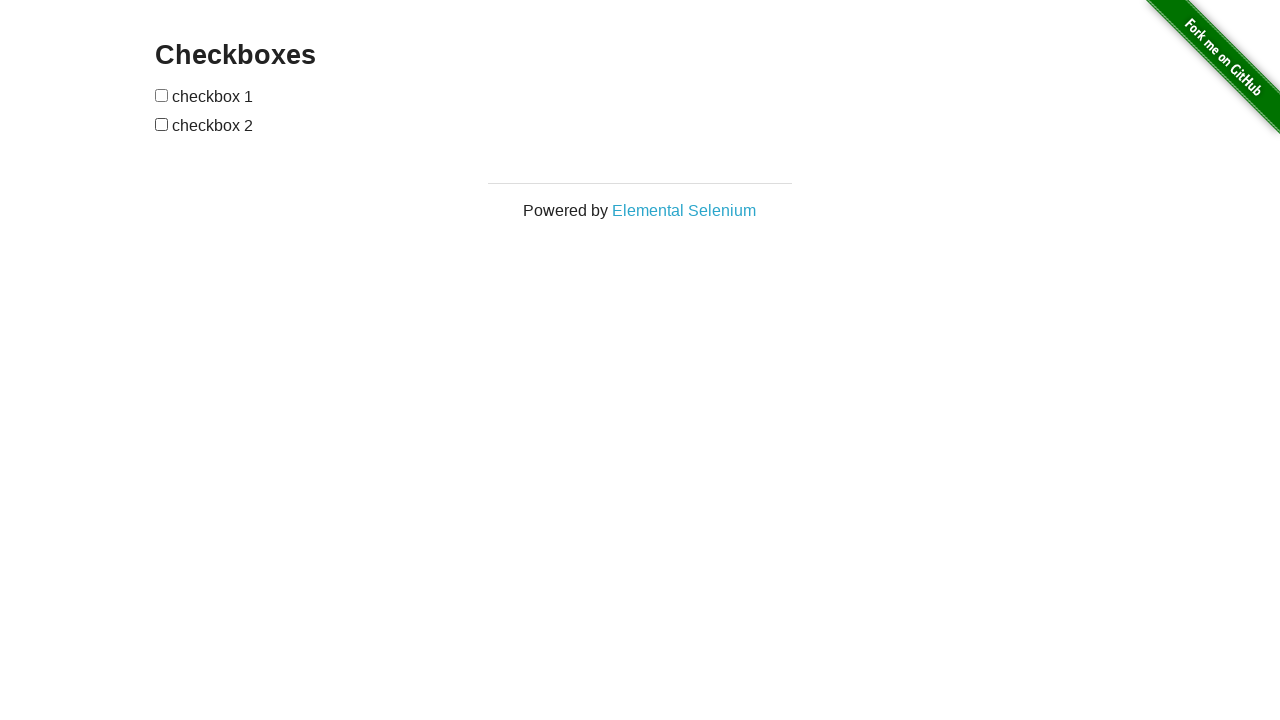